Tests the ArtPlayer video player controls by clicking play, mute, screenshot, PIP mode toggle, and web fullscreen toggle buttons

Starting URL: https://artplayer.org/

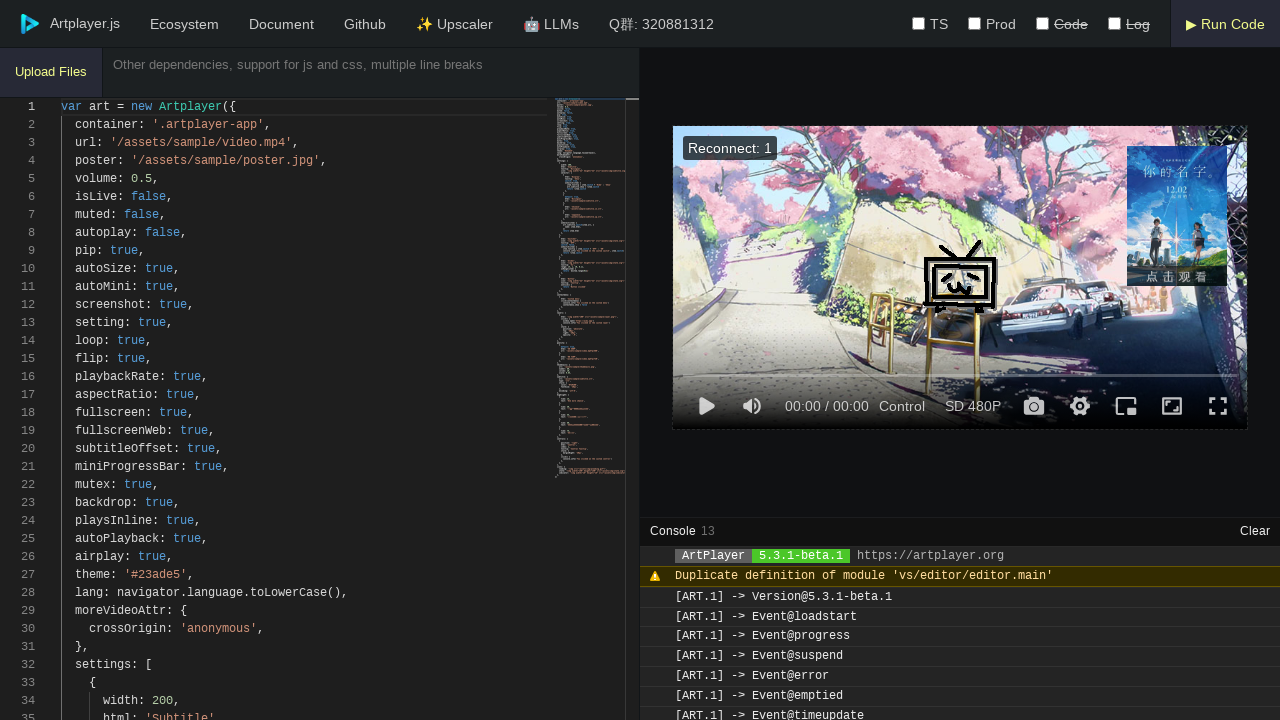

Waited for ArtPlayer page to load (4 seconds)
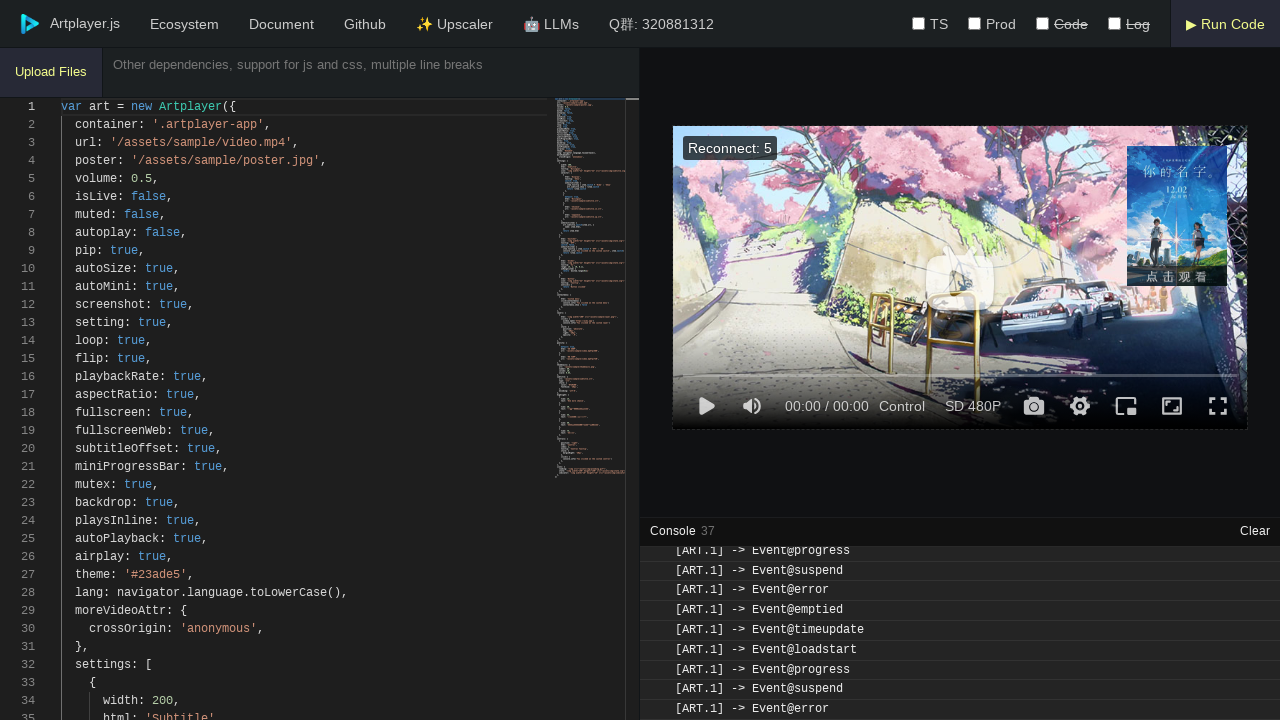

Clicked play button to start video at (706, 406) on .art-control-playAndPause
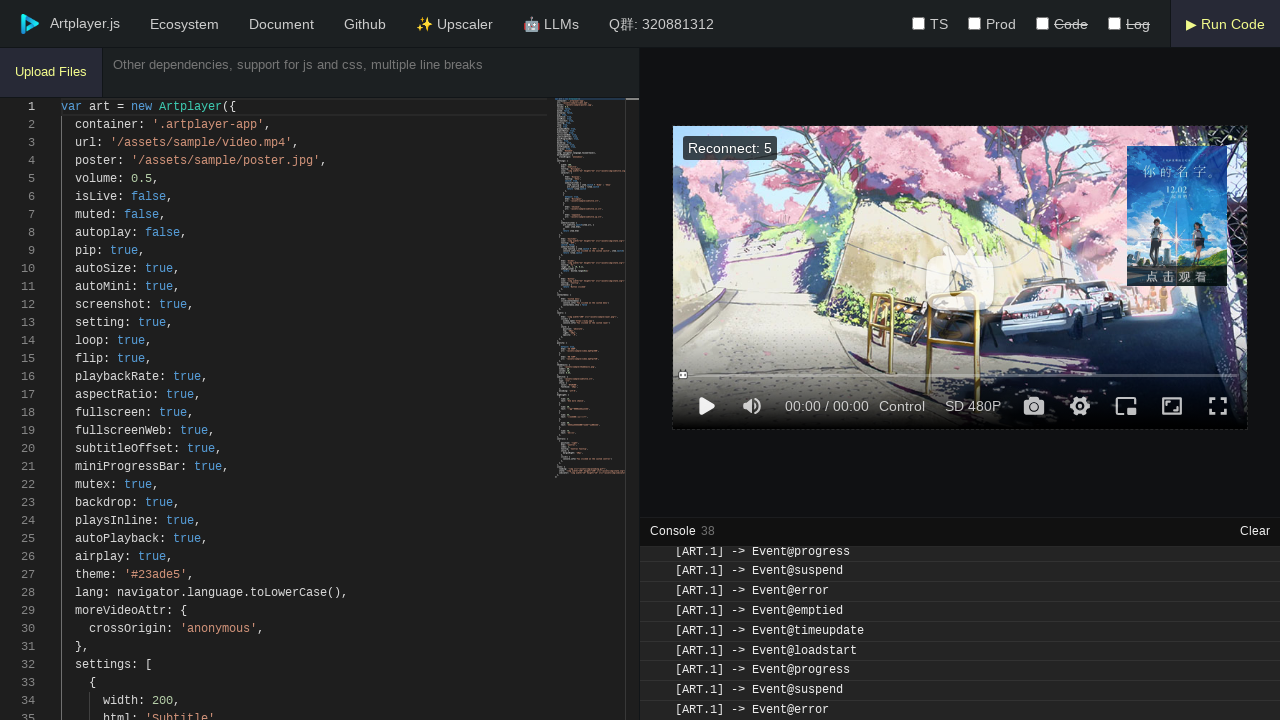

Clicked mute/volume button to toggle audio at (752, 406) on div.art-control-volume
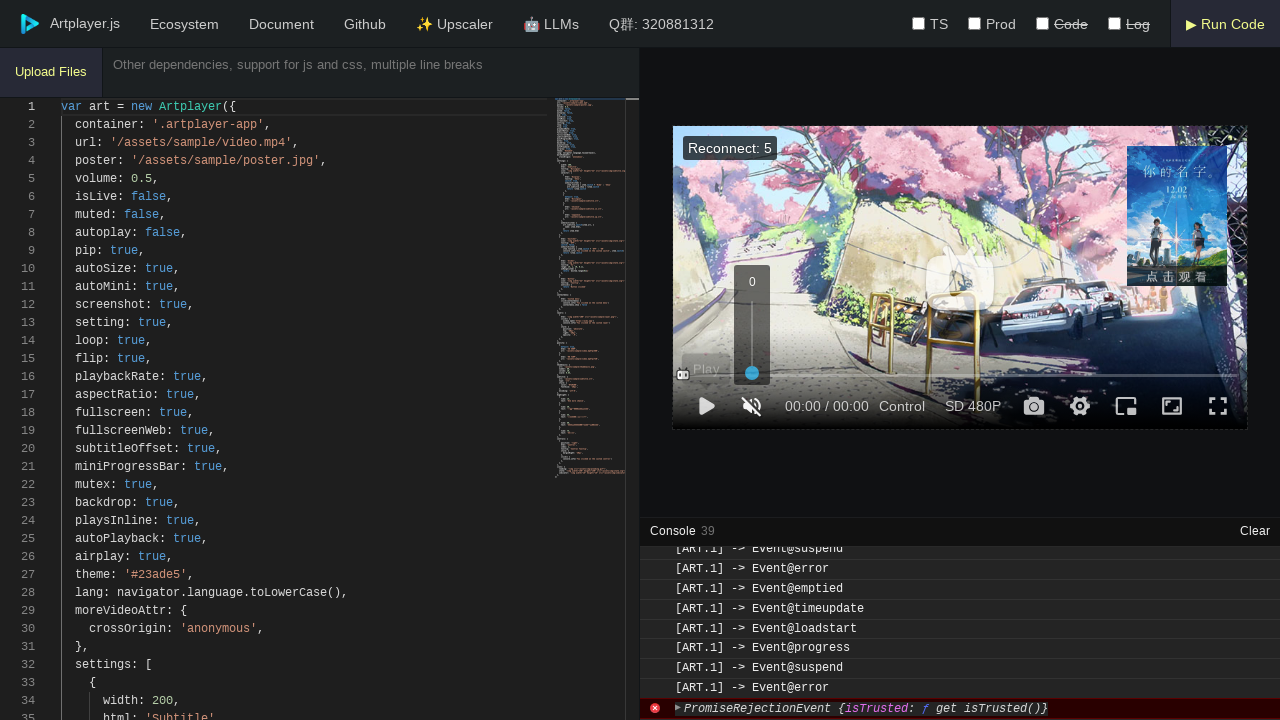

Waited for video to play (3 seconds)
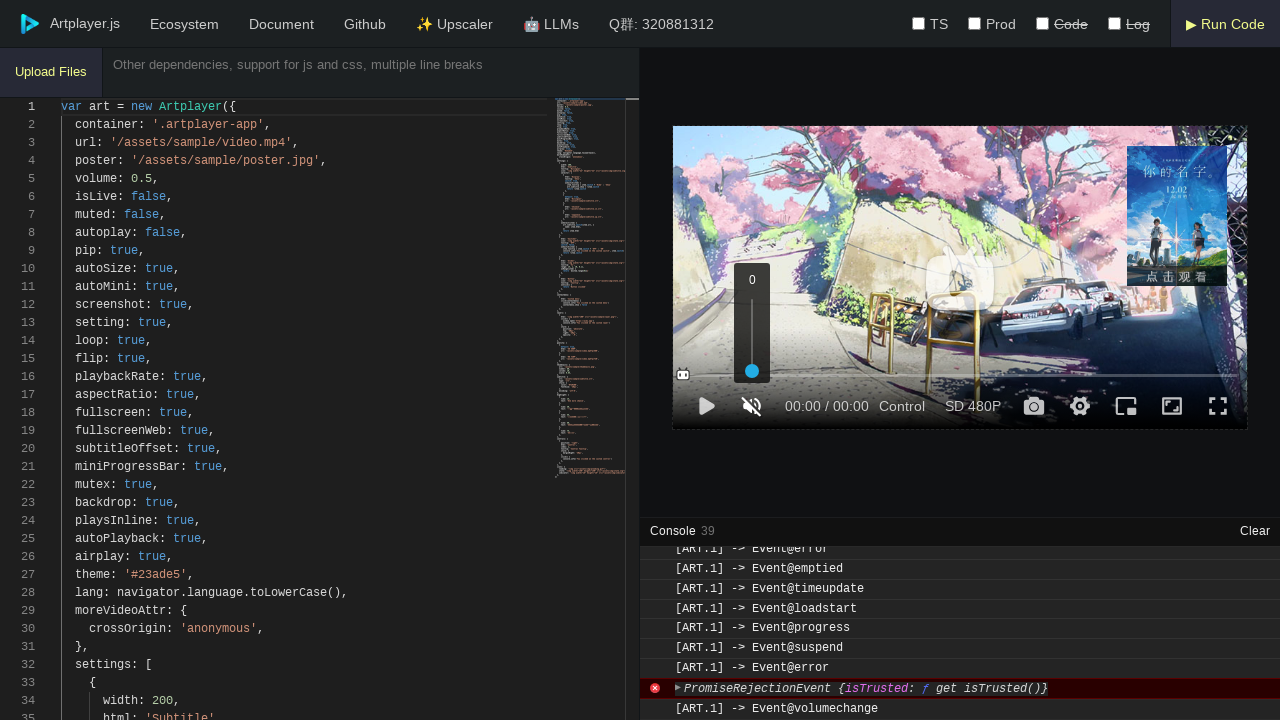

Clicked screenshot button to capture video frame at (1034, 406) on .art-control-screenshot
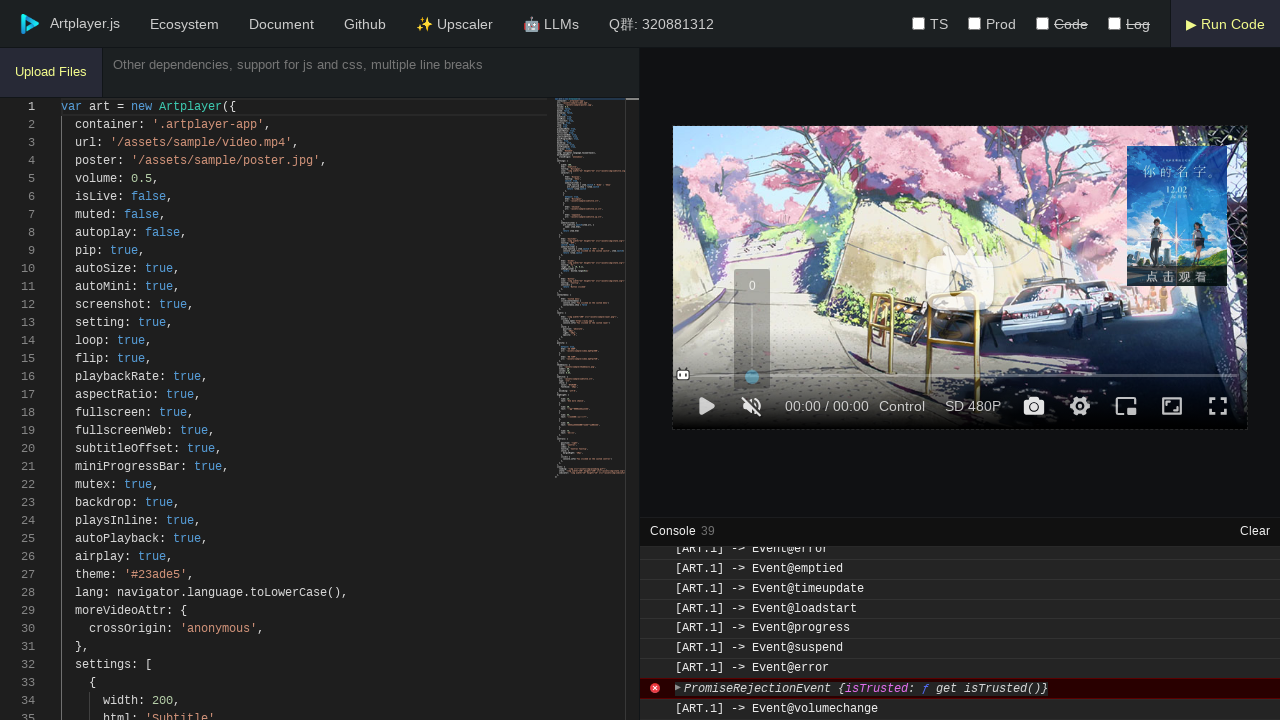

Clicked PIP (Picture in Picture) mode button to enable at (1126, 406) on .art-control-pip
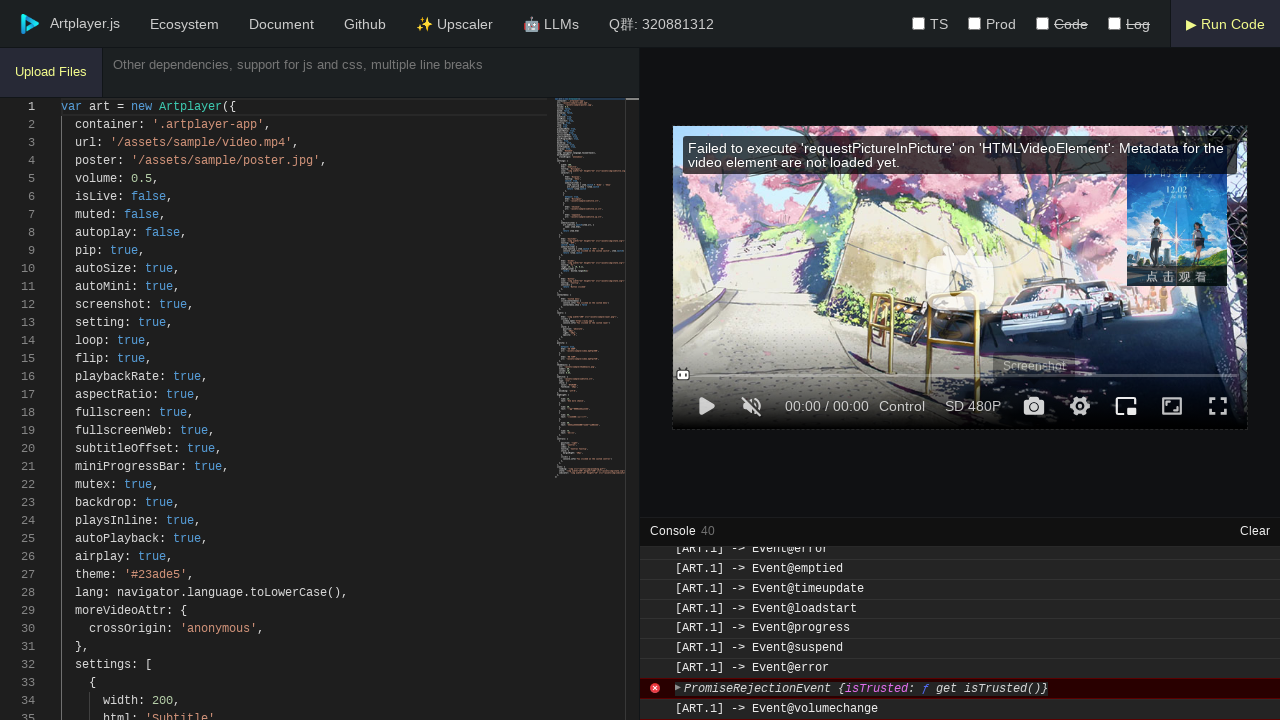

Waited briefly (1 second) in PIP mode
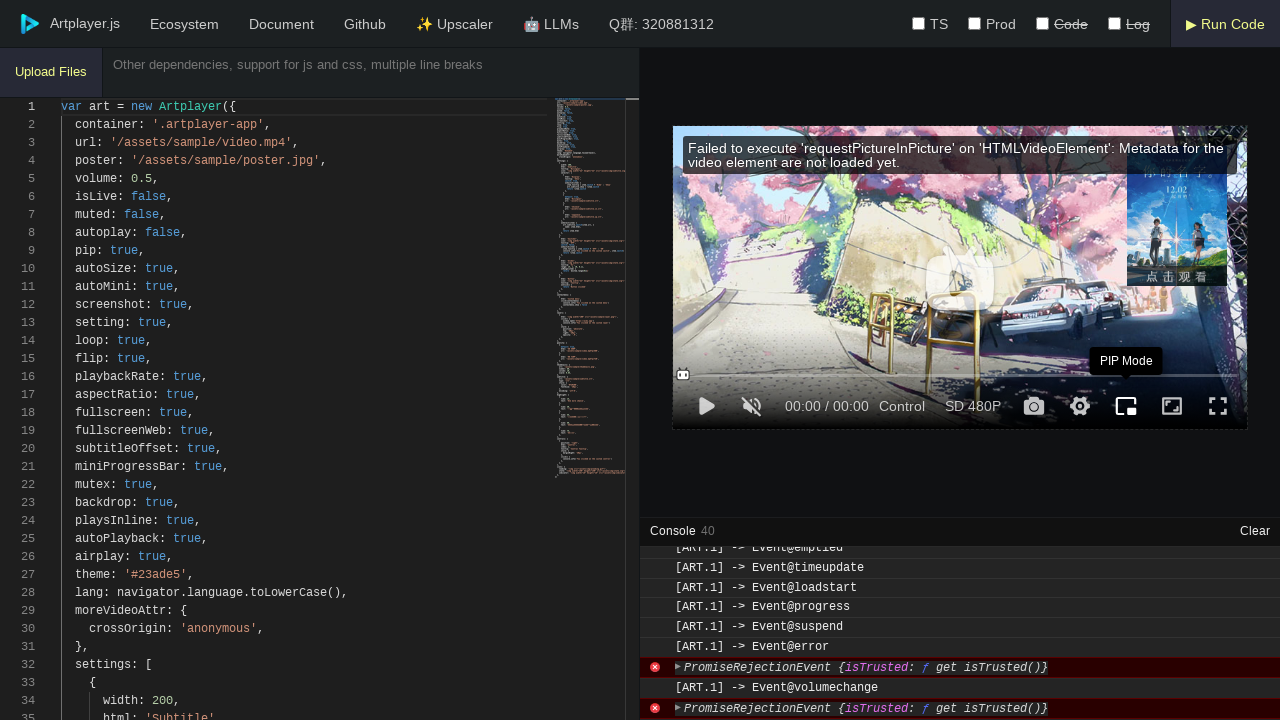

Clicked PIP mode button again to exit PIP mode at (1126, 406) on .art-control-pip
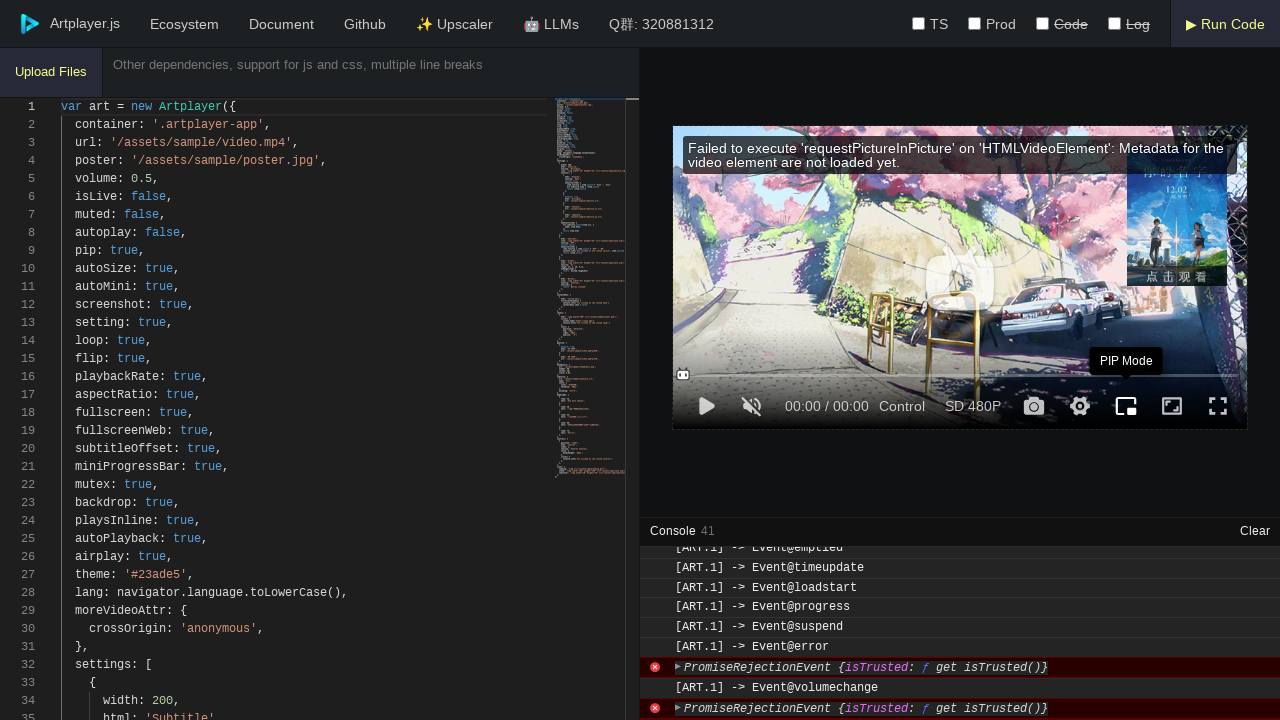

Clicked web fullscreen button to enable fullscreen at (1172, 406) on .art-control-fullscreenWeb
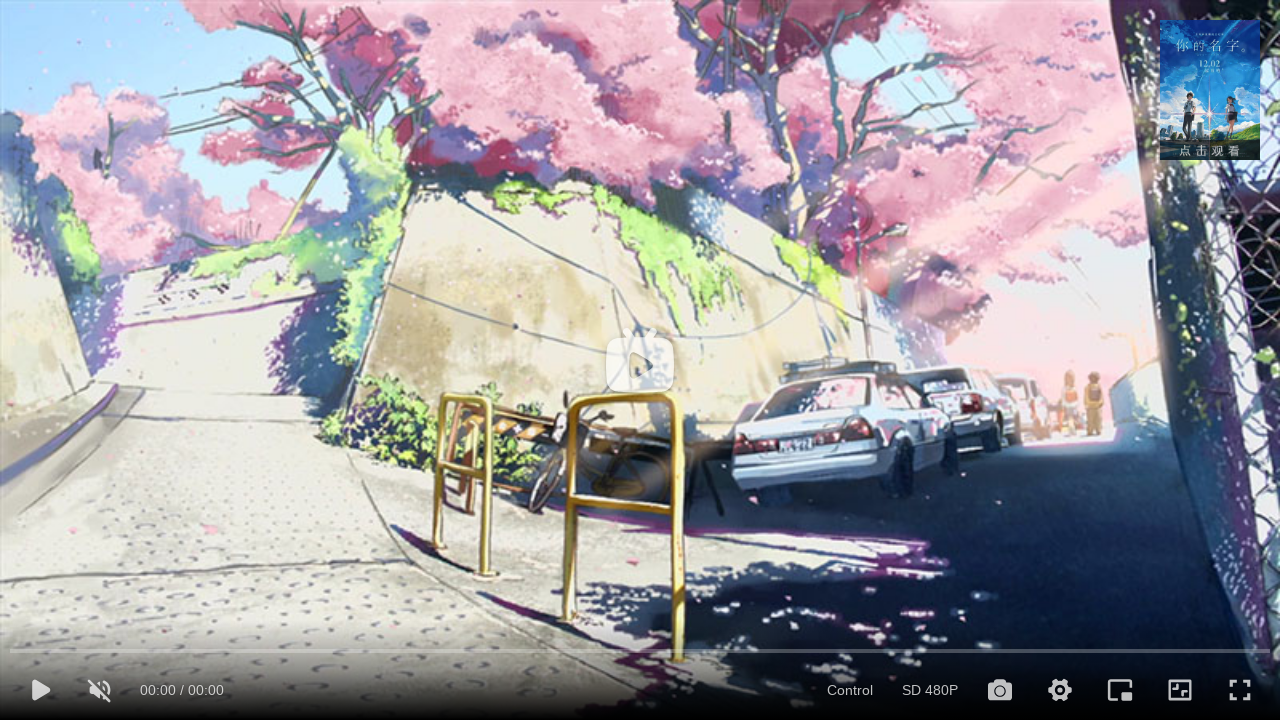

Clicked web fullscreen button again to exit fullscreen at (1180, 690) on .art-control-fullscreenWeb
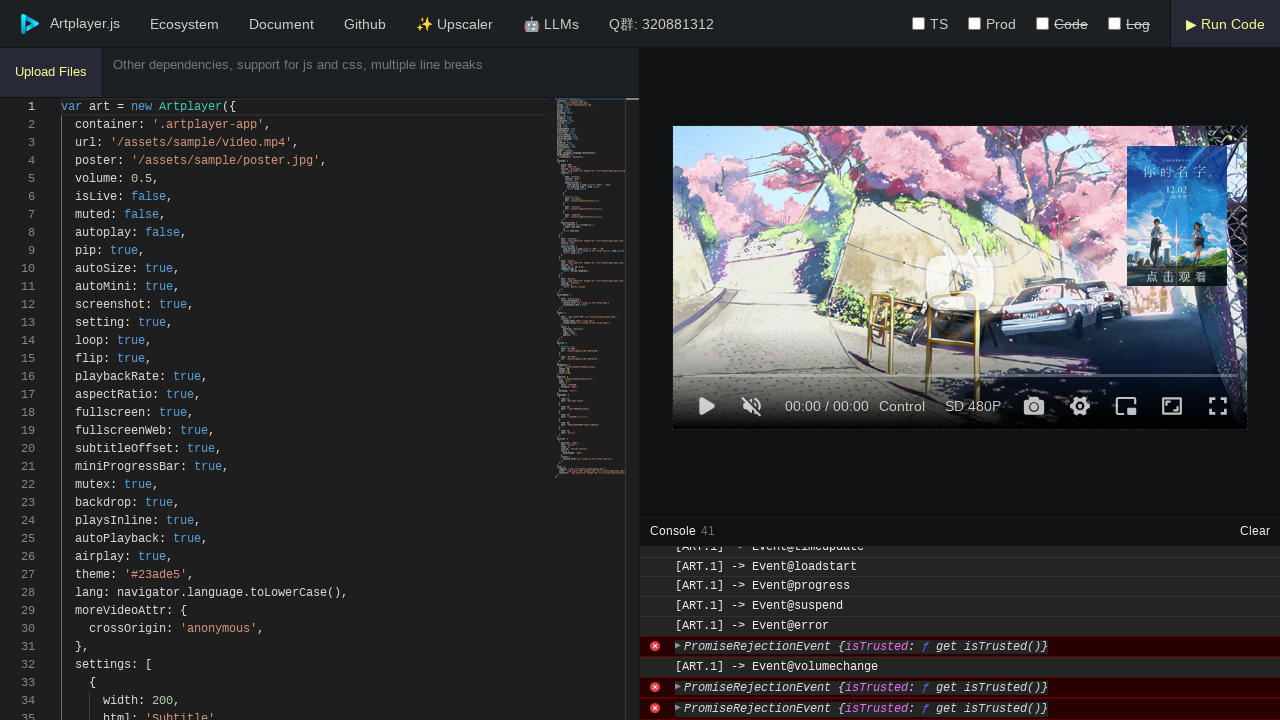

Final wait after all control interactions (5 seconds)
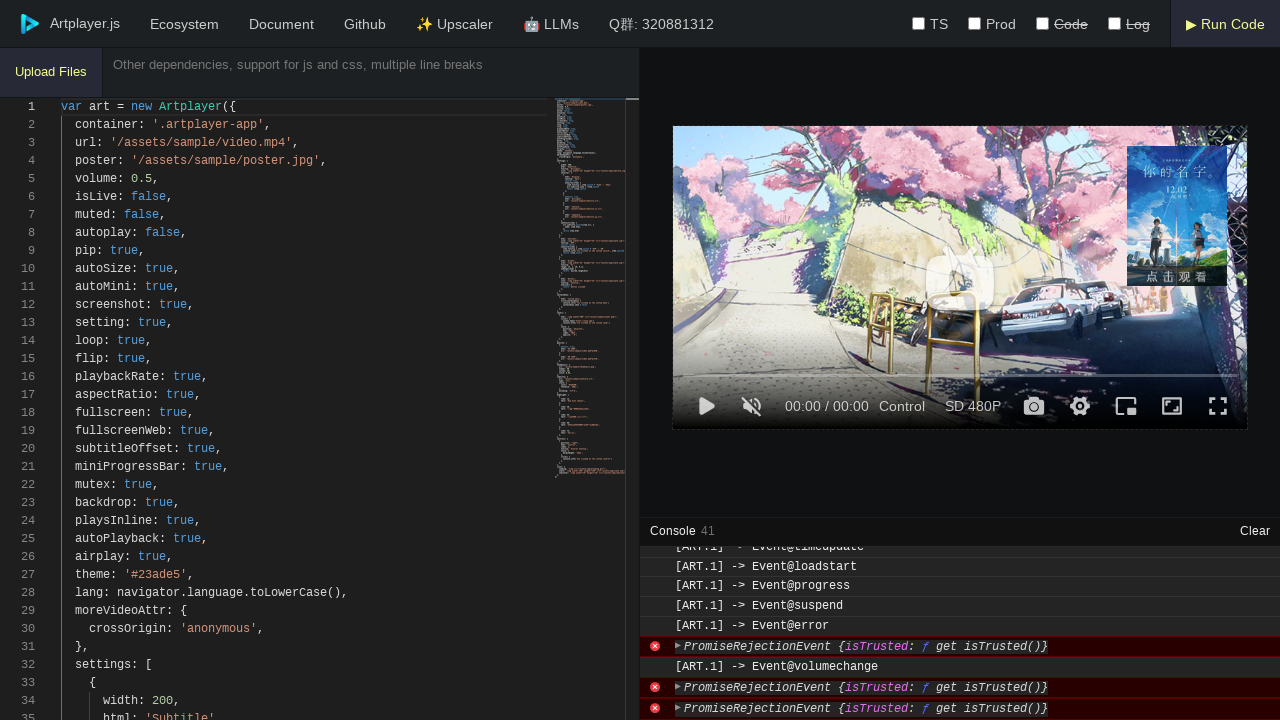

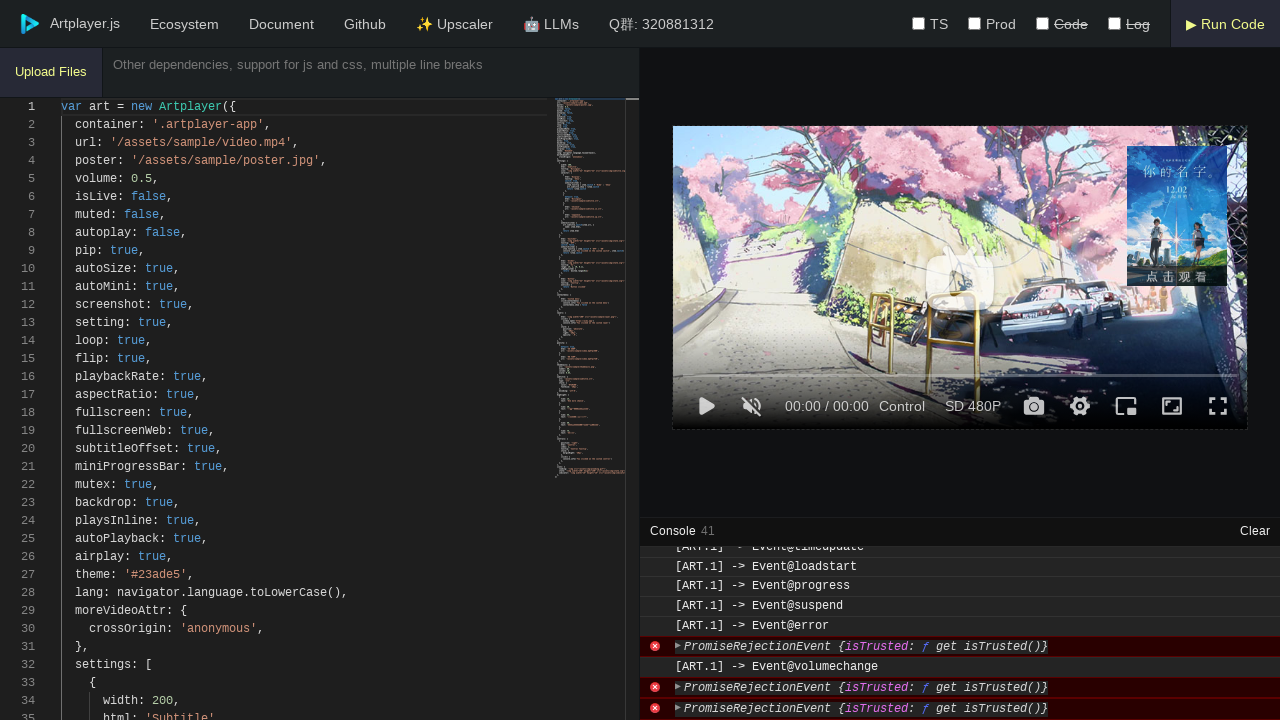